Tests browser window handling by clicking a link that opens a new window and switching between parent and child windows

Starting URL: https://opensource-demo.orangehrmlive.com/

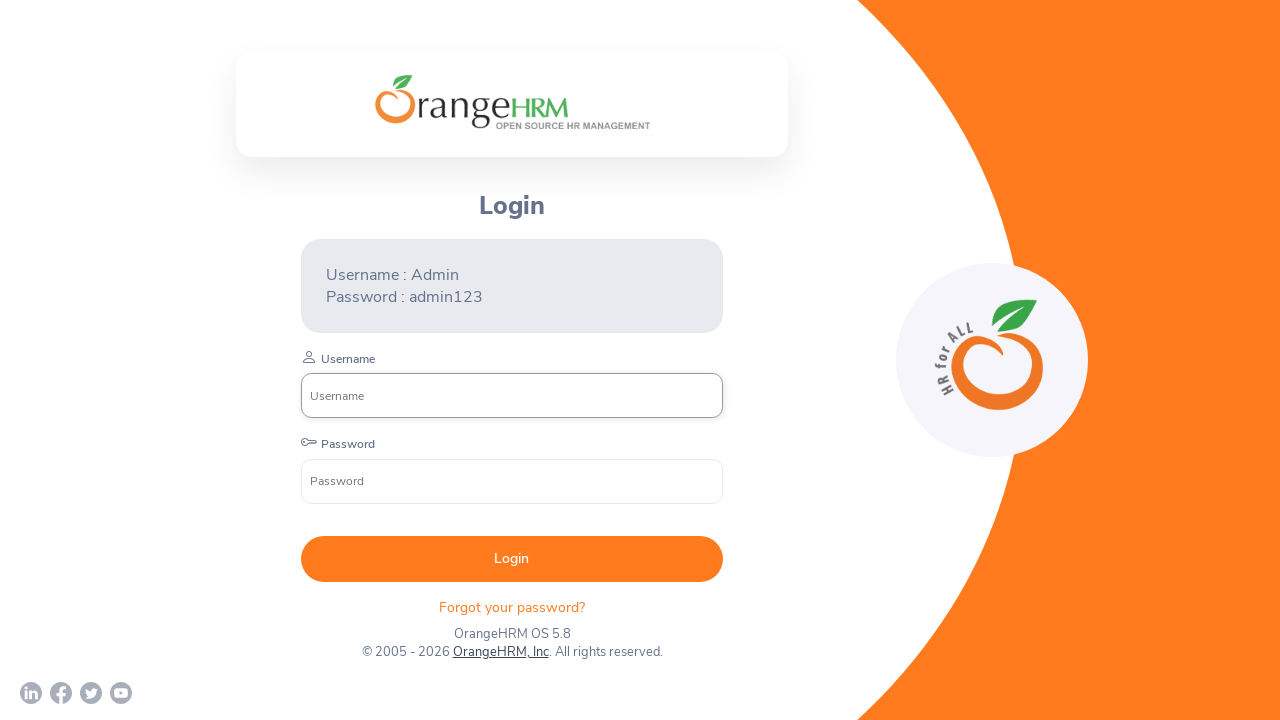

Clicked OrangeHRM, Inc link which opened a new window at (500, 652) on xpath=//a[text()='OrangeHRM, Inc']
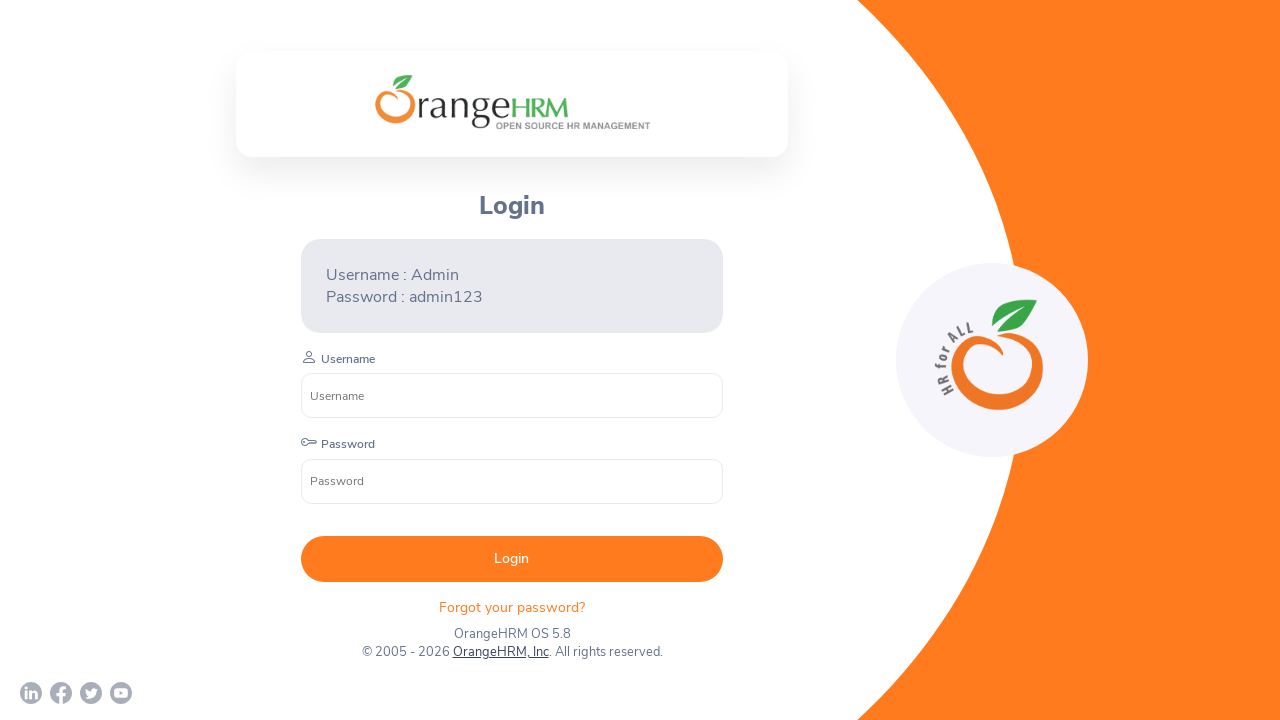

New window loaded and ready
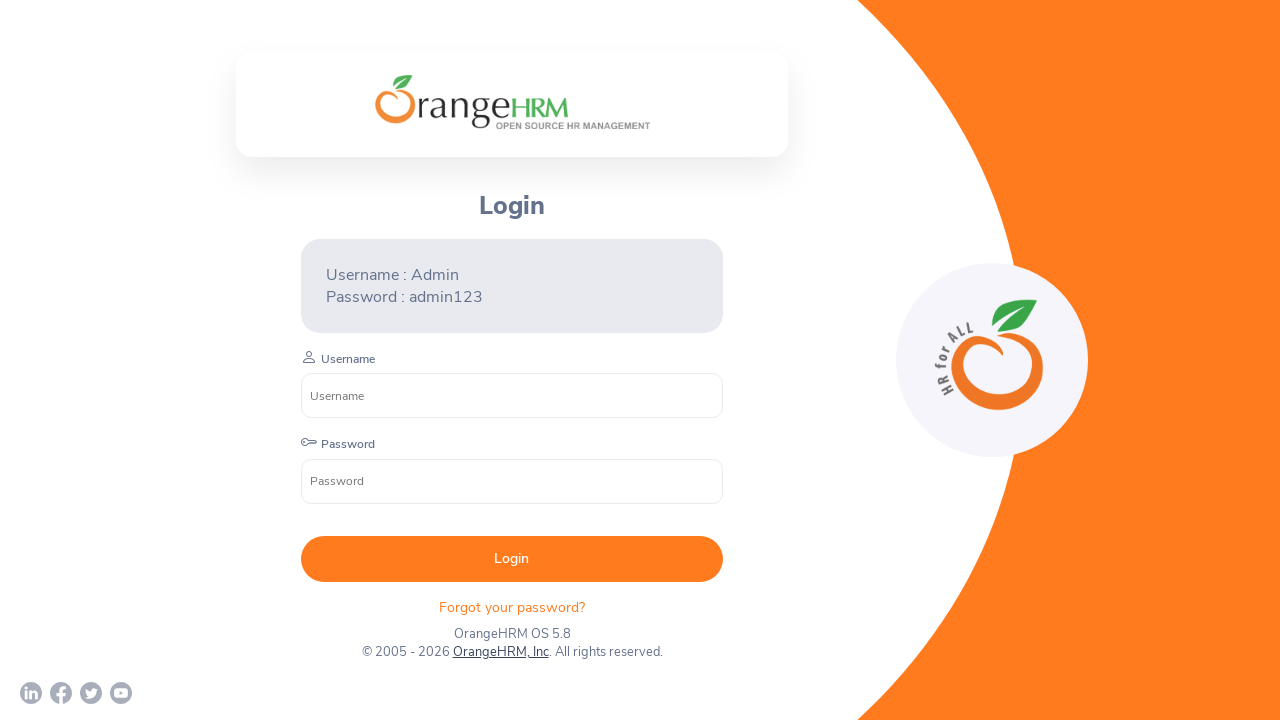

Retrieved original window title: OrangeHRM
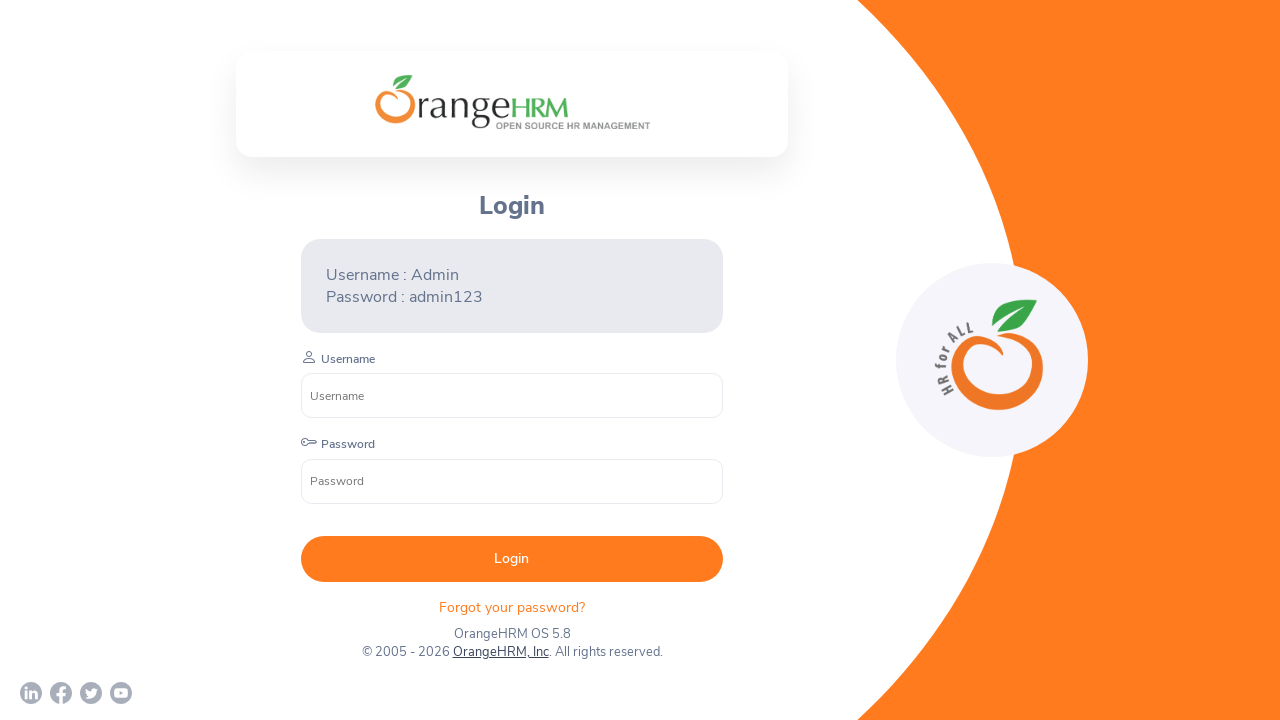

Retrieved new window title: Human Resources Management Software | HRMS | OrangeHRM
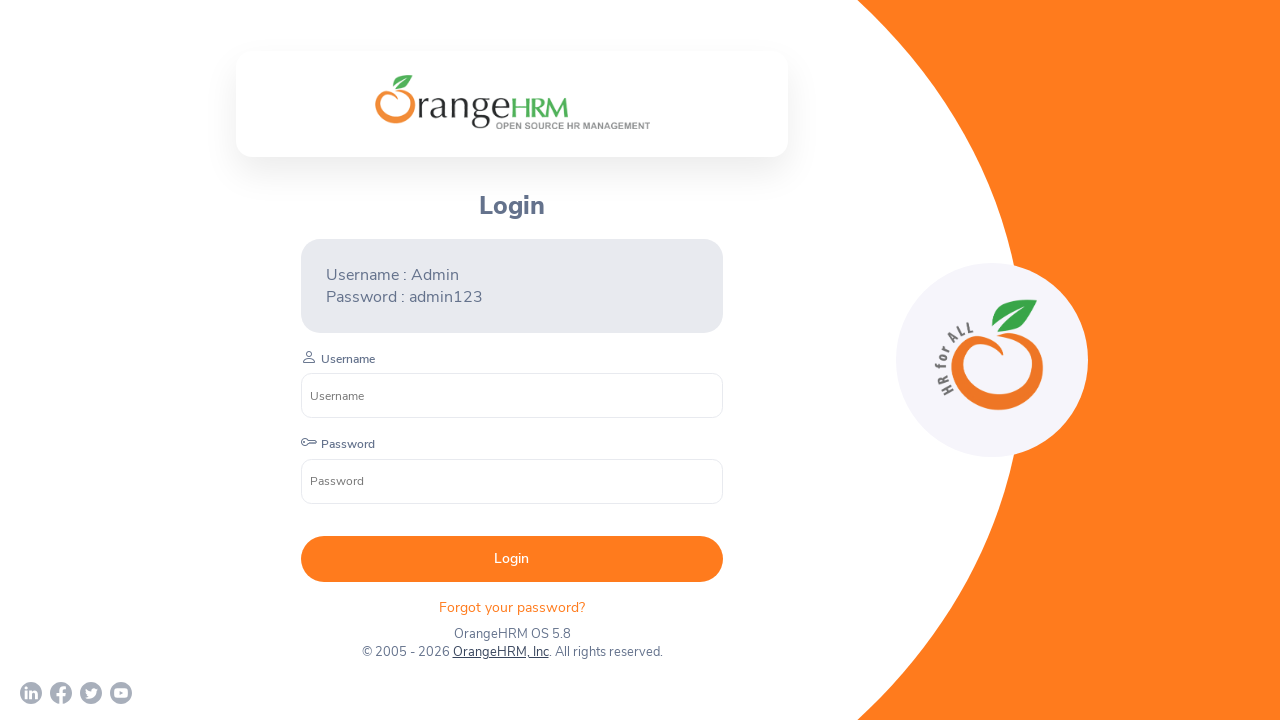

Switched focus back to original parent window
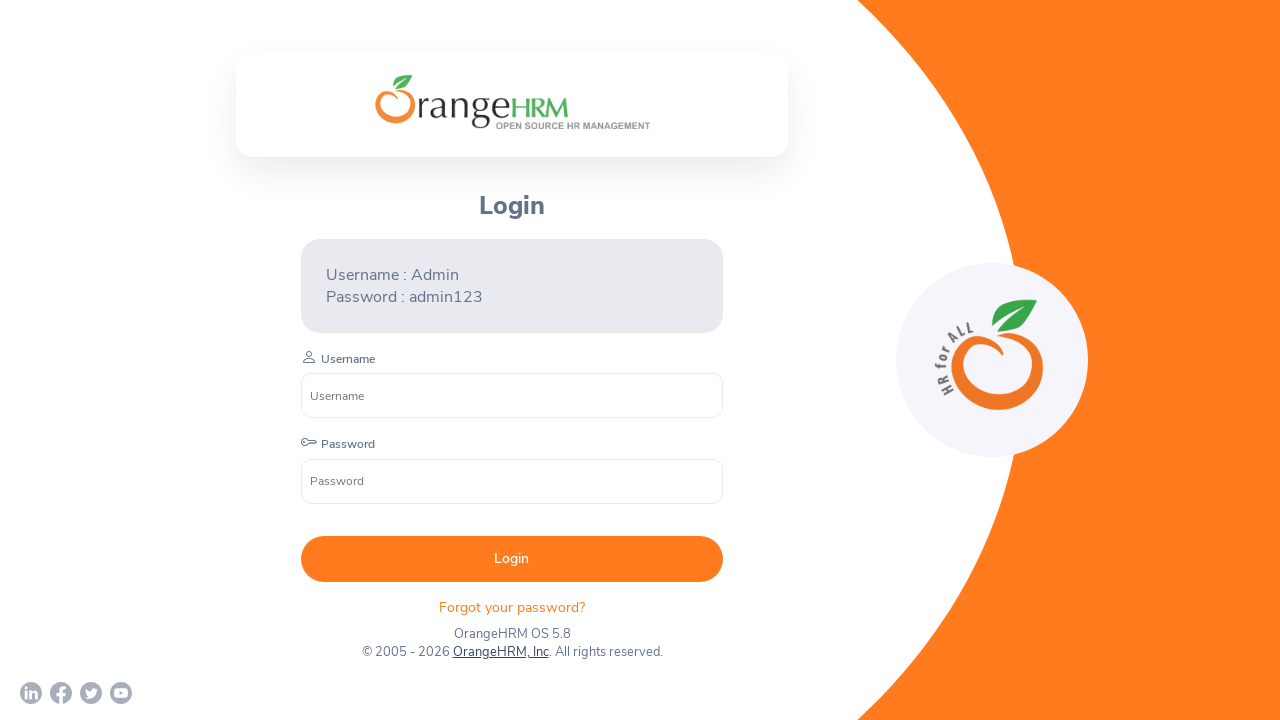

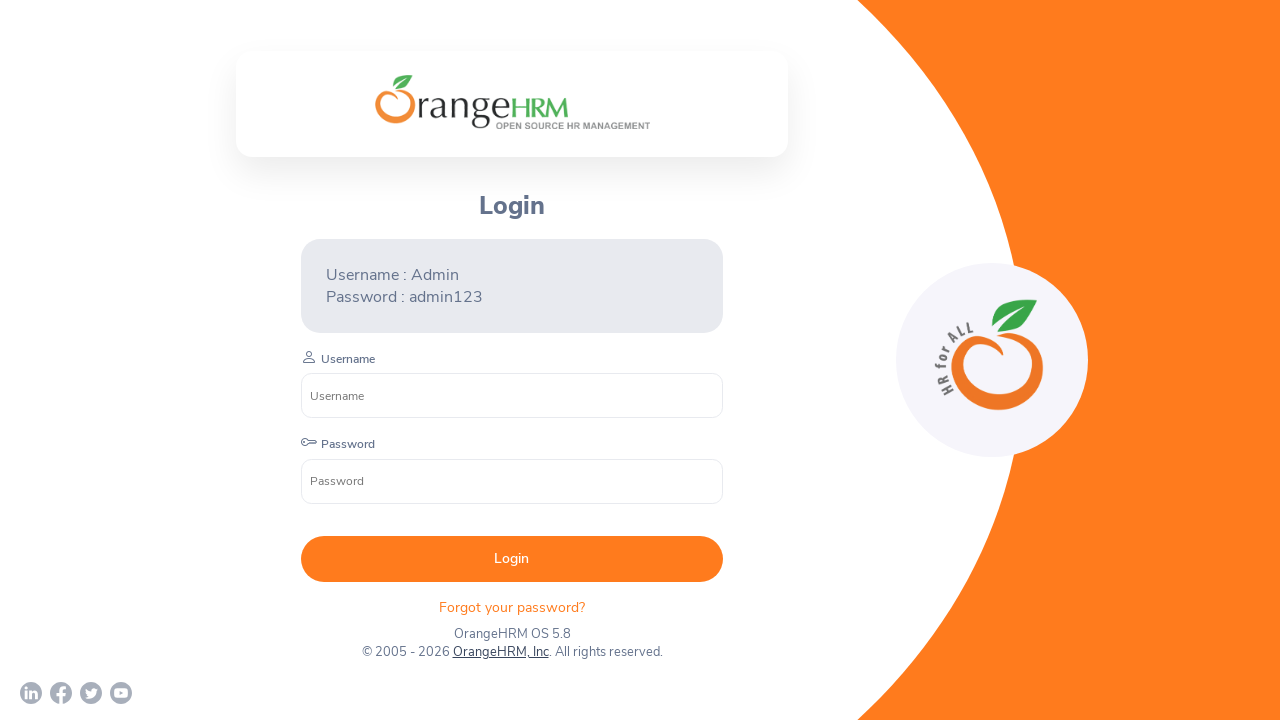